Tests the "Get started" link on the Playwright documentation homepage by clicking it and verifying navigation to the intro page

Starting URL: https://playwright.dev/

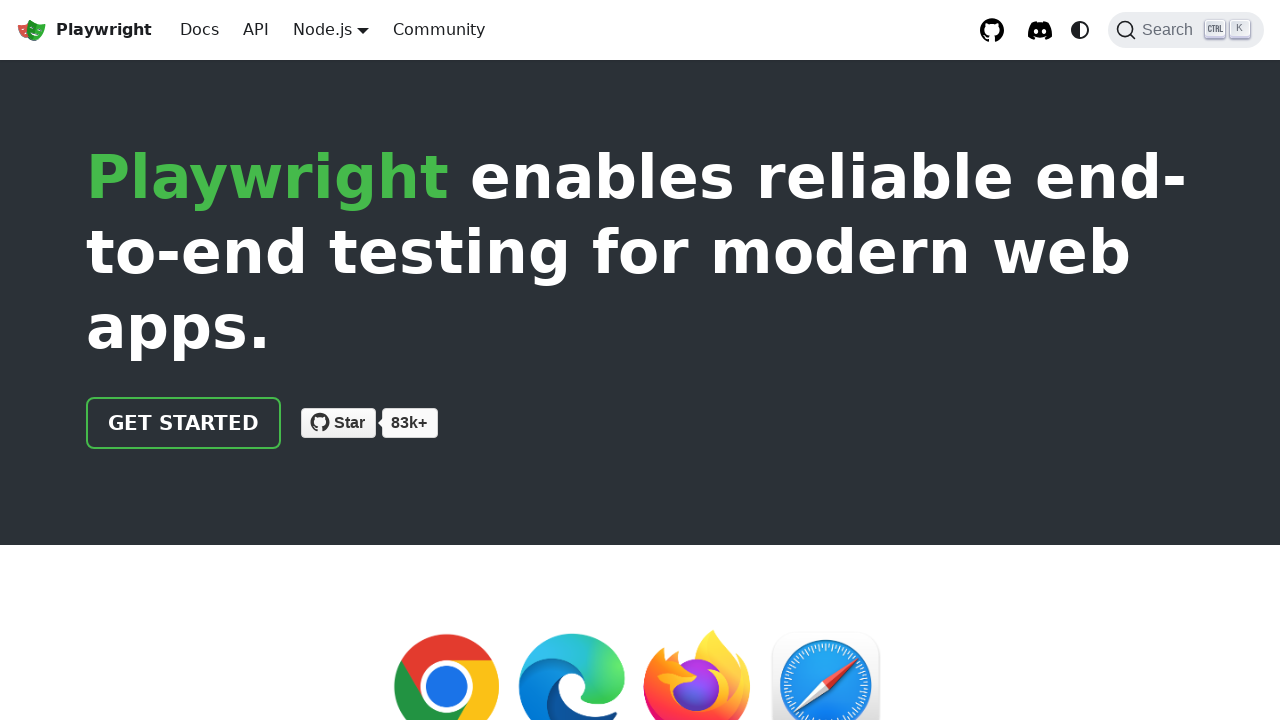

Clicked the 'Get started' link on Playwright documentation homepage at (184, 423) on internal:role=link[name="Get started"i]
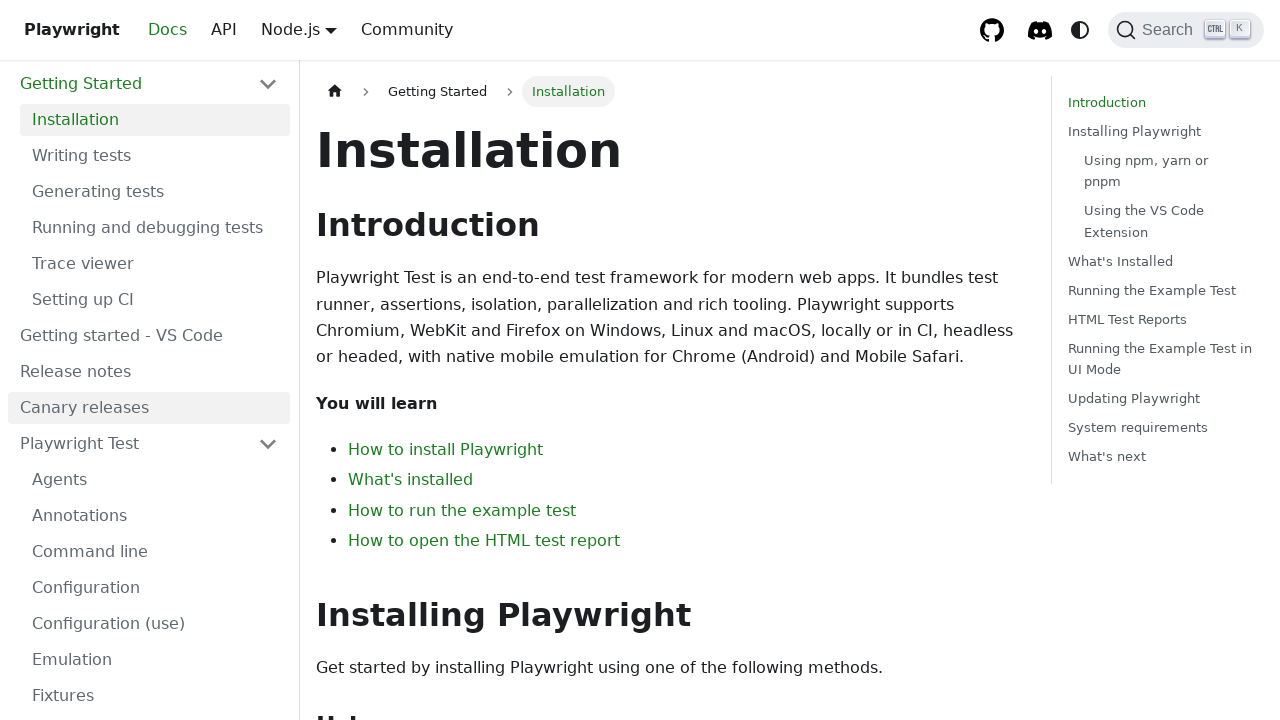

Verified navigation to intro page
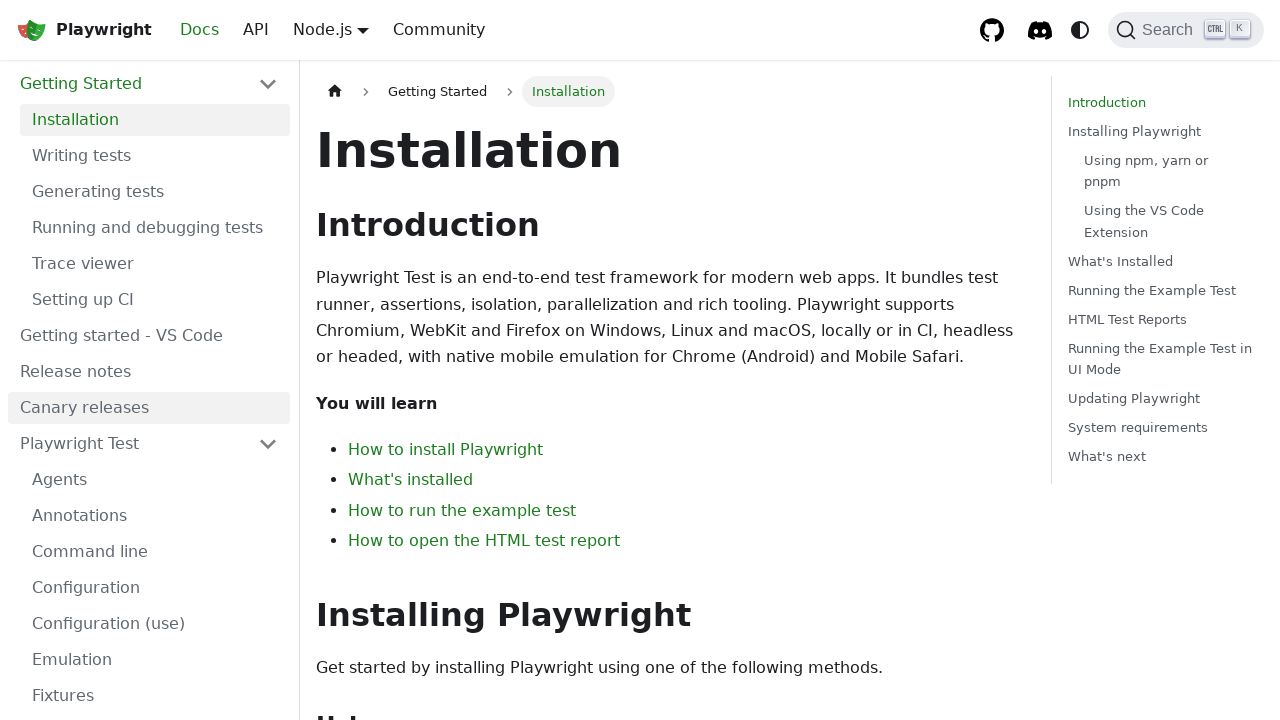

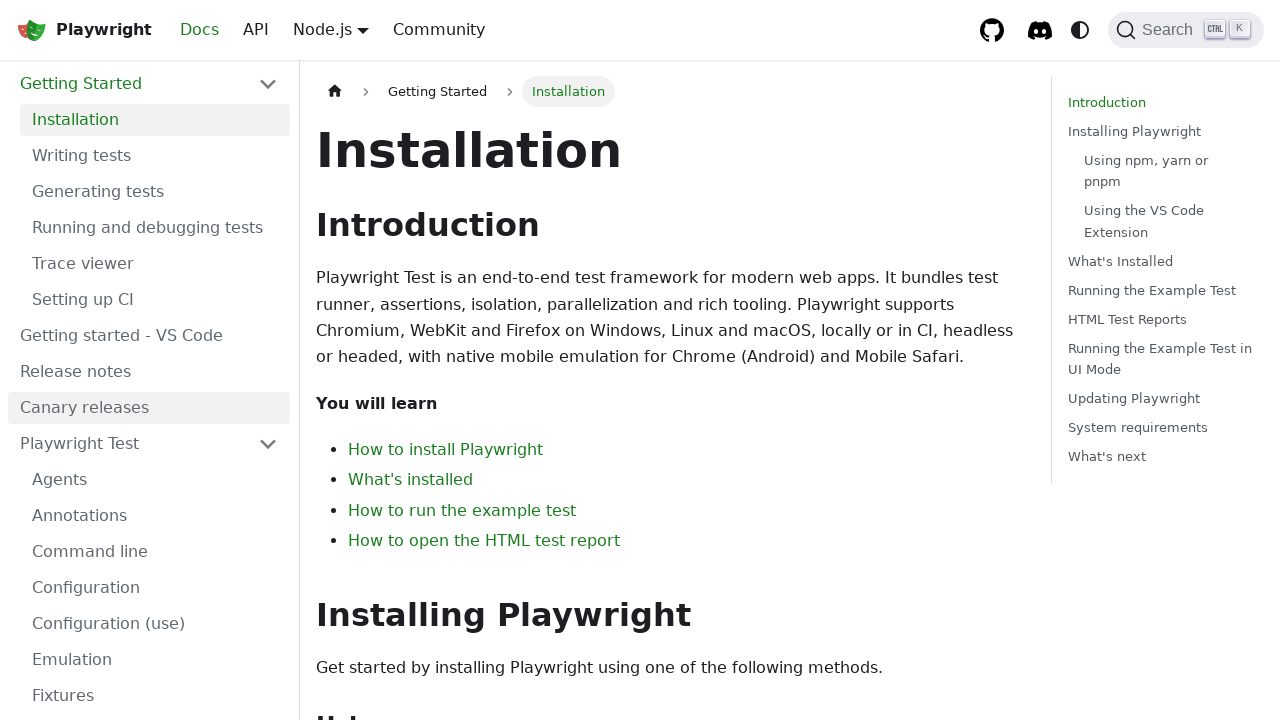